Tests that the add button exists and is clickable

Starting URL: http://qa-assignment.oblakogroup.ru/board/:nilk

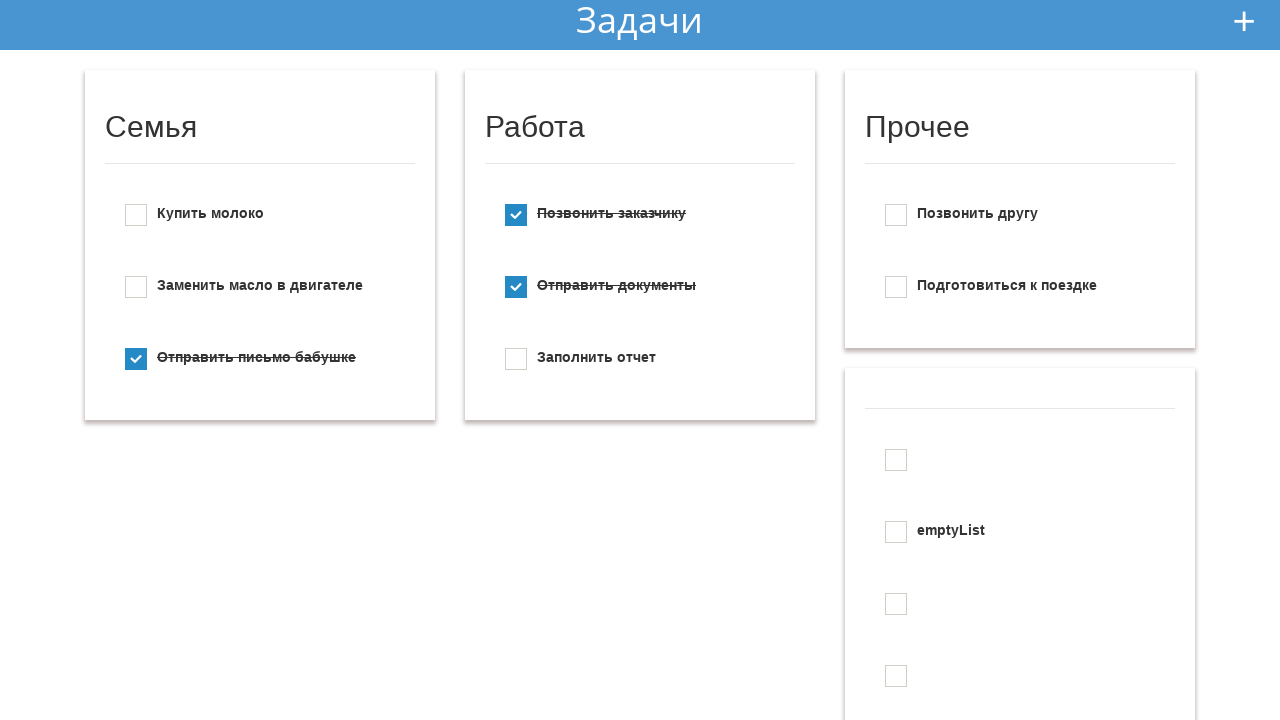

Clicked the add new todo button at (1244, 21) on #add_new_todo
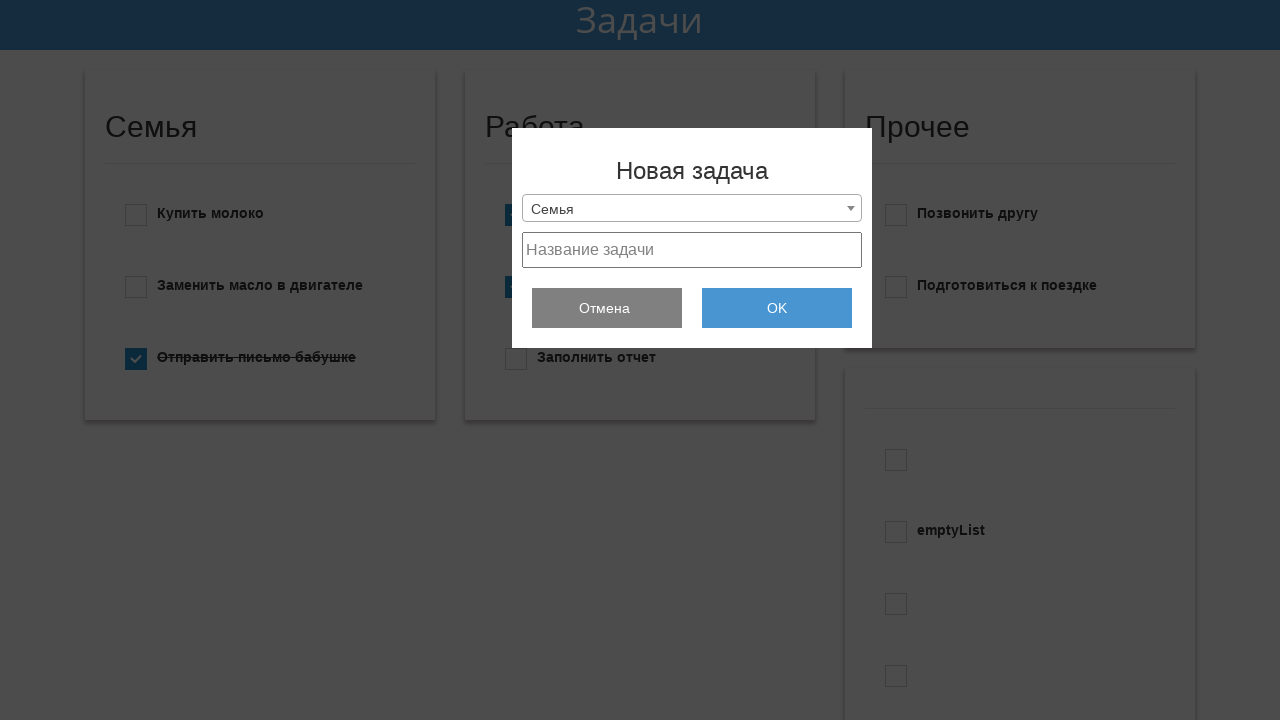

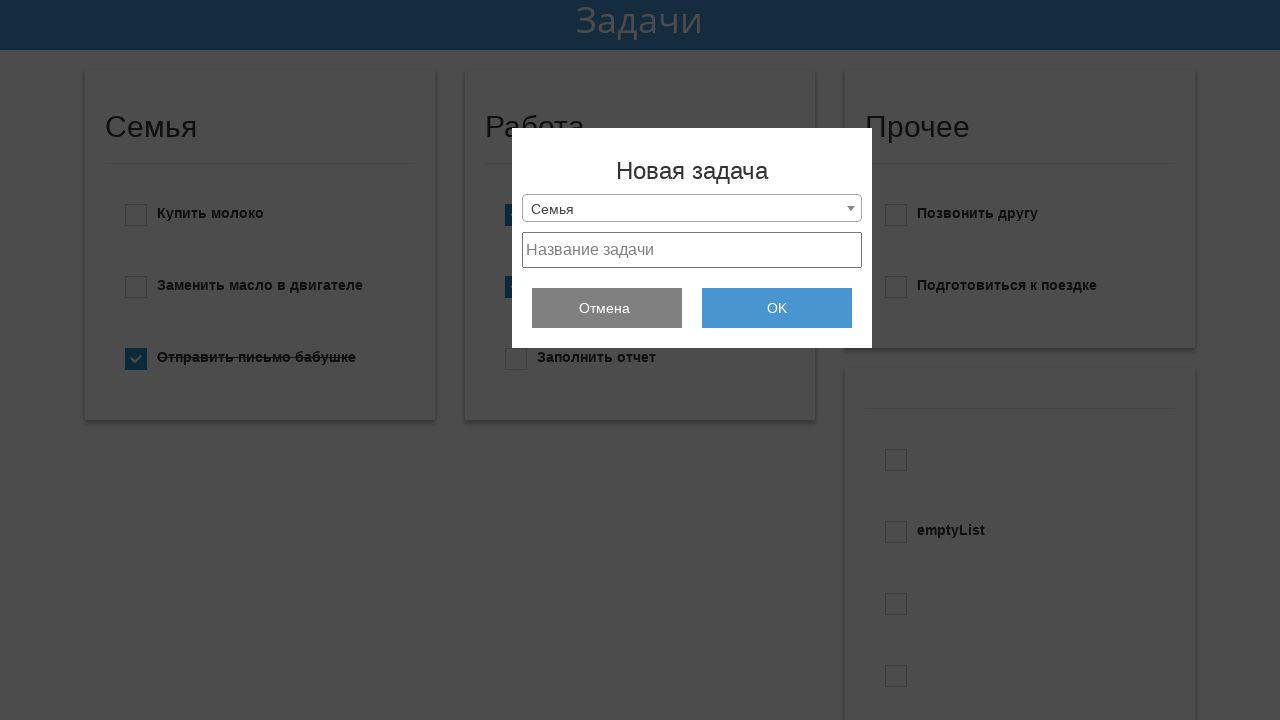